Tests JavaScript execution on W3Schools tryit page by switching to an iframe, triggering an alert via JavaScript function, accepting the alert, and modifying a button's style using JavaScript.

Starting URL: https://www.w3schools.com/jsref/tryit.asp?filename=tryjsref_alert

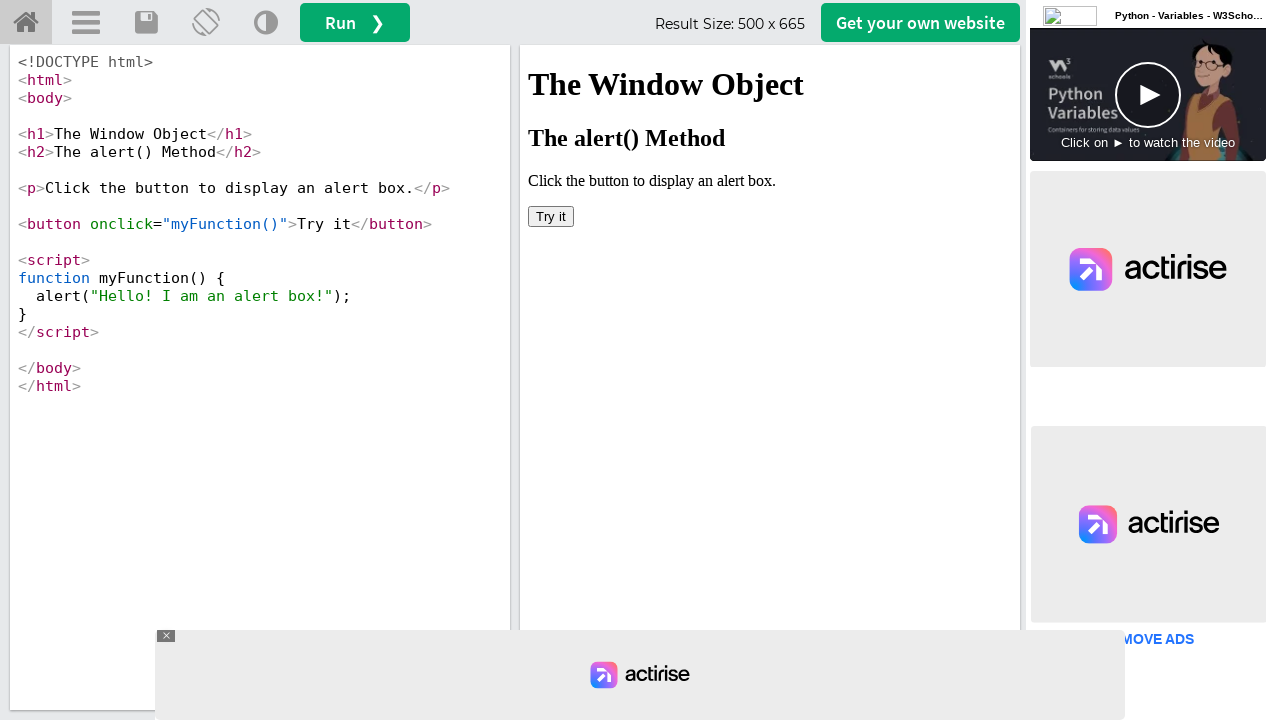

Located iframe with id 'iframeResult'
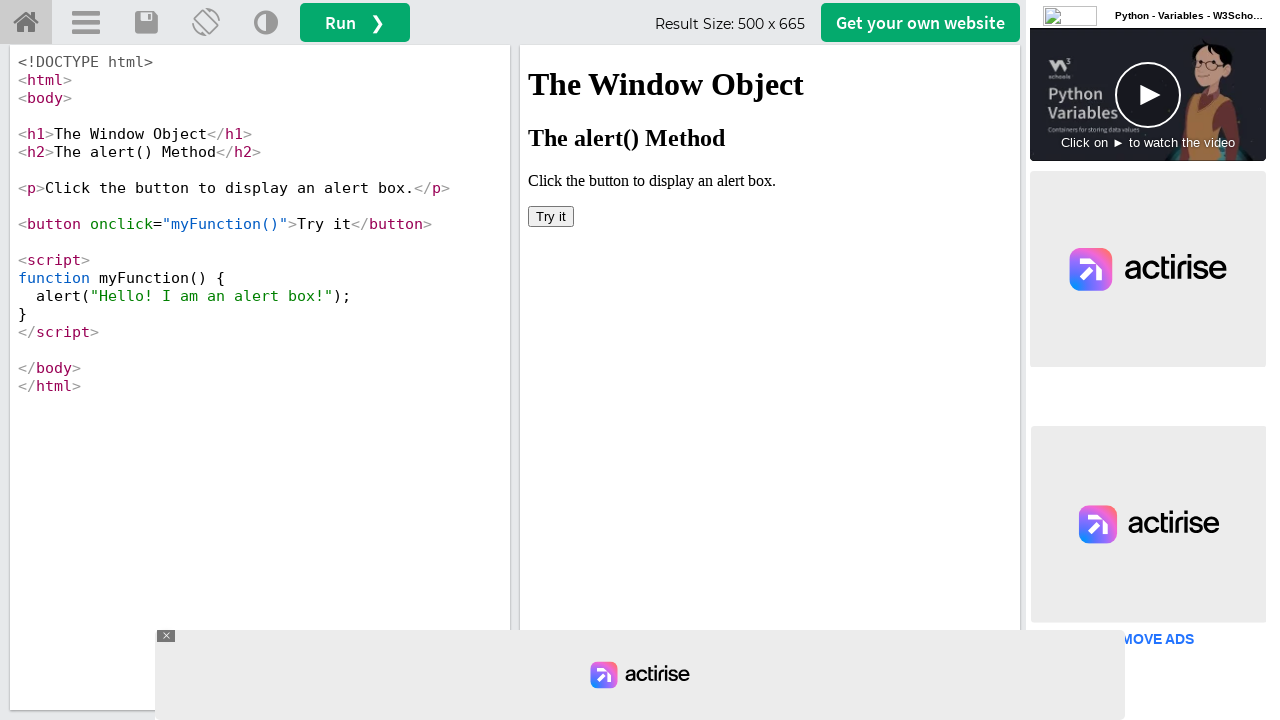

Clicked button in iframe to trigger alert at (551, 216) on #iframeResult >> internal:control=enter-frame >> button
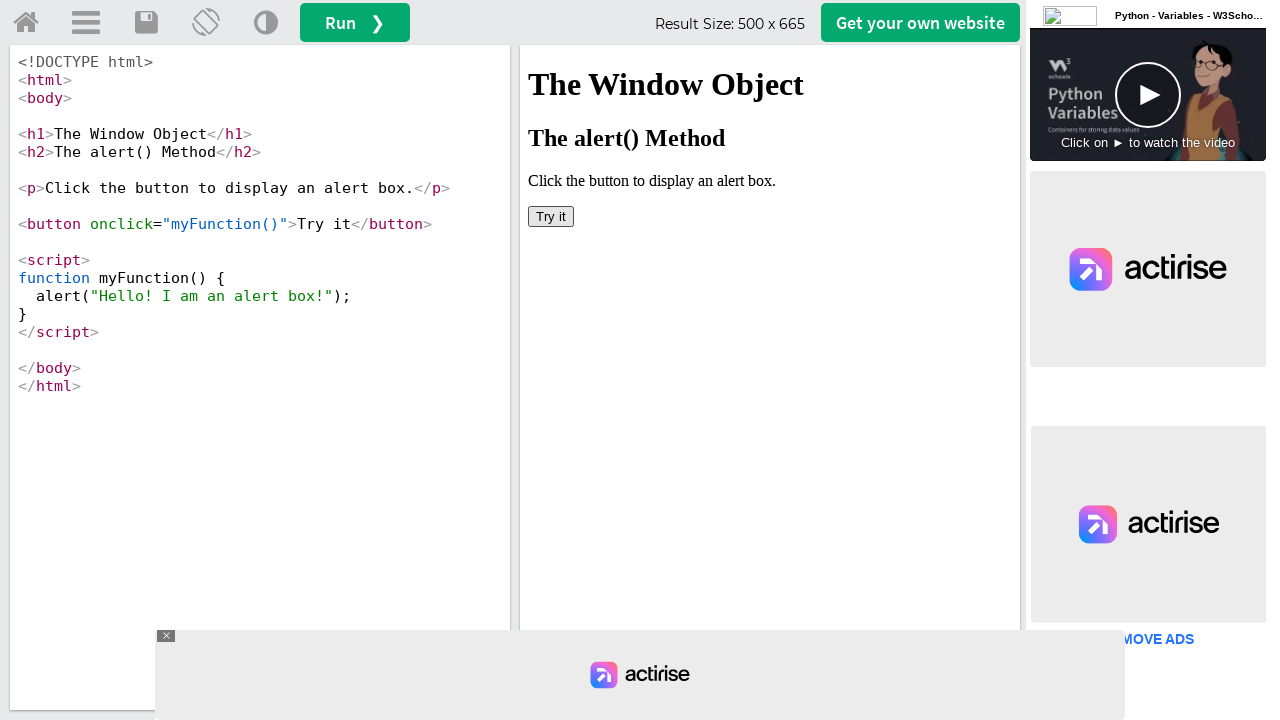

Set up dialog handler to accept alerts
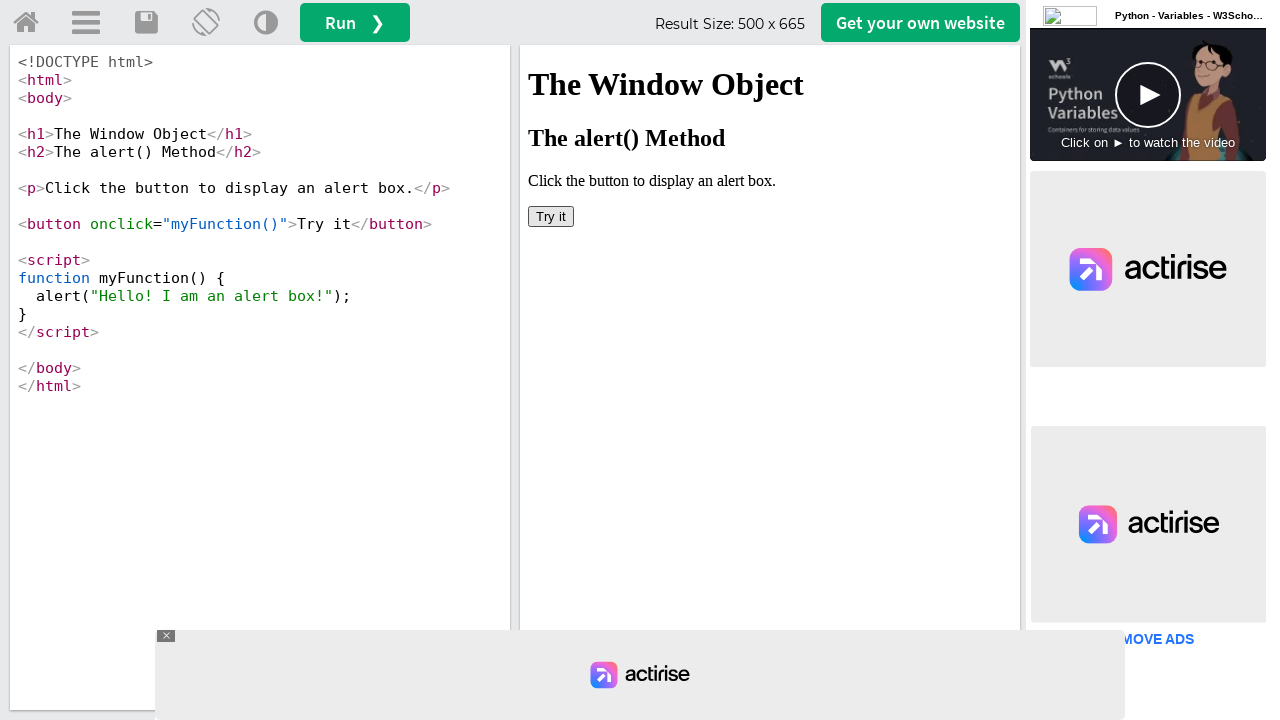

Waited 500ms for alert to appear
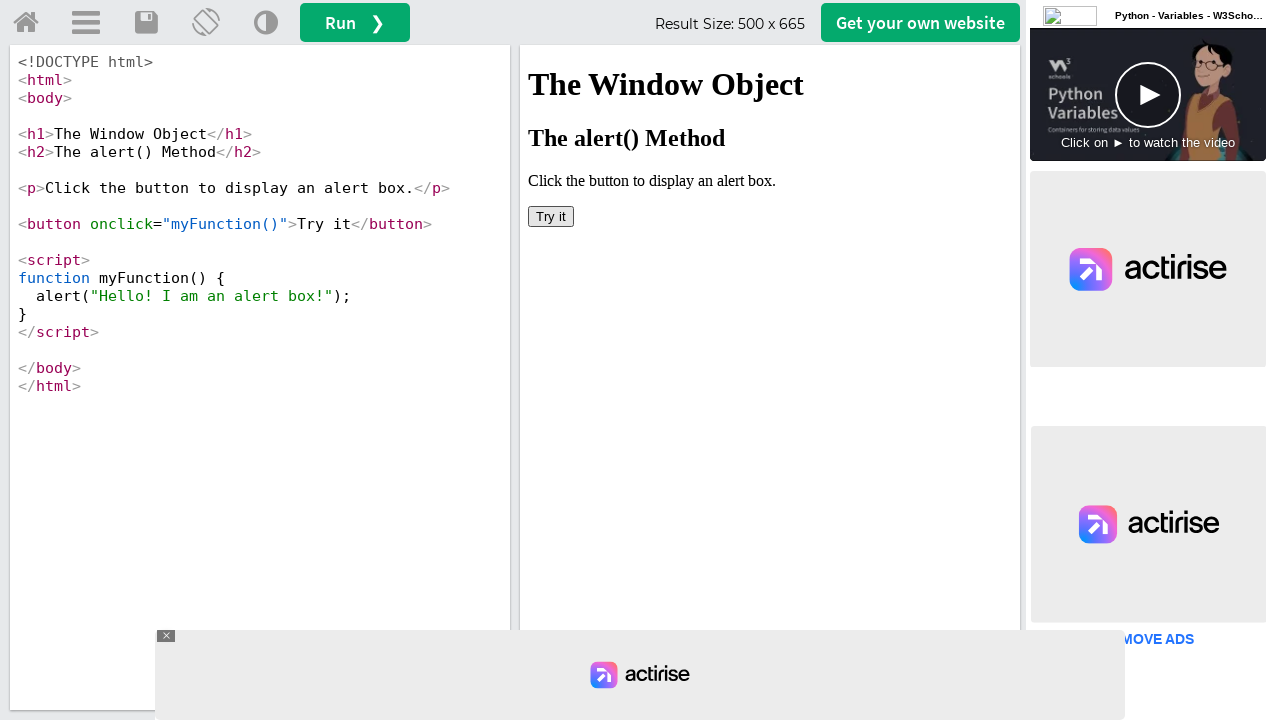

Registered dialog handler function
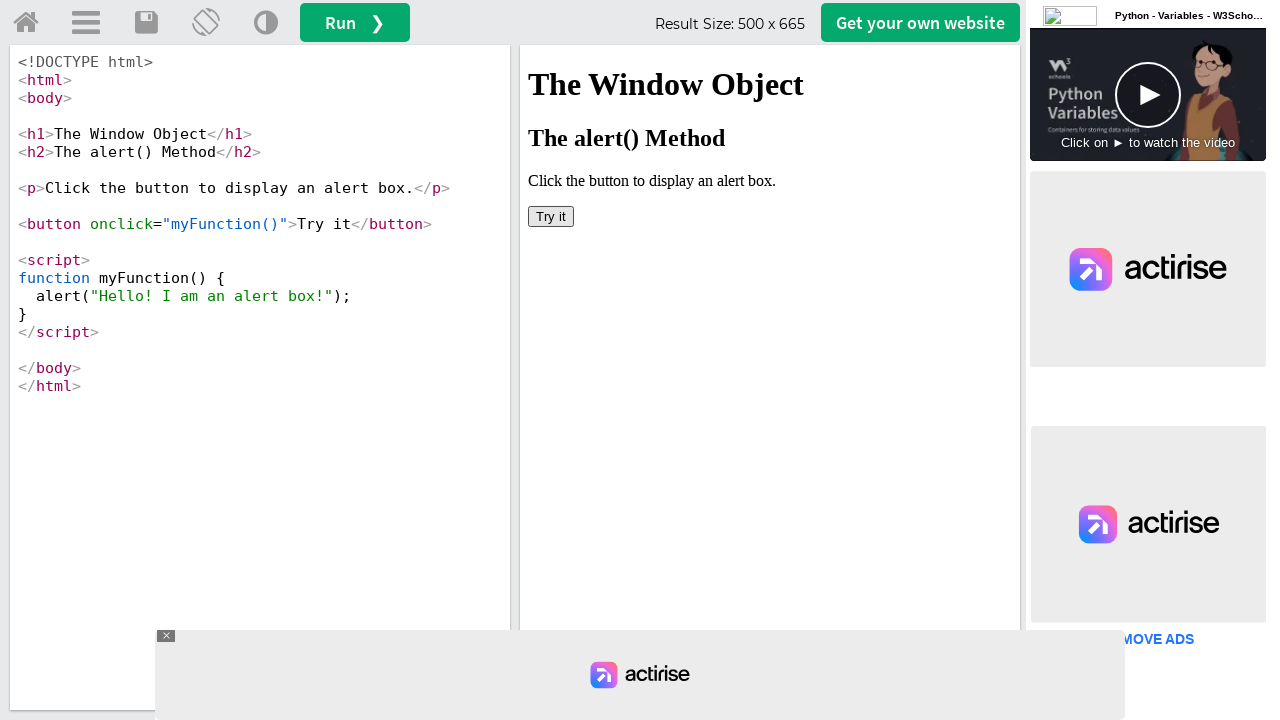

Clicked button again to trigger and handle alert at (551, 216) on #iframeResult >> internal:control=enter-frame >> button
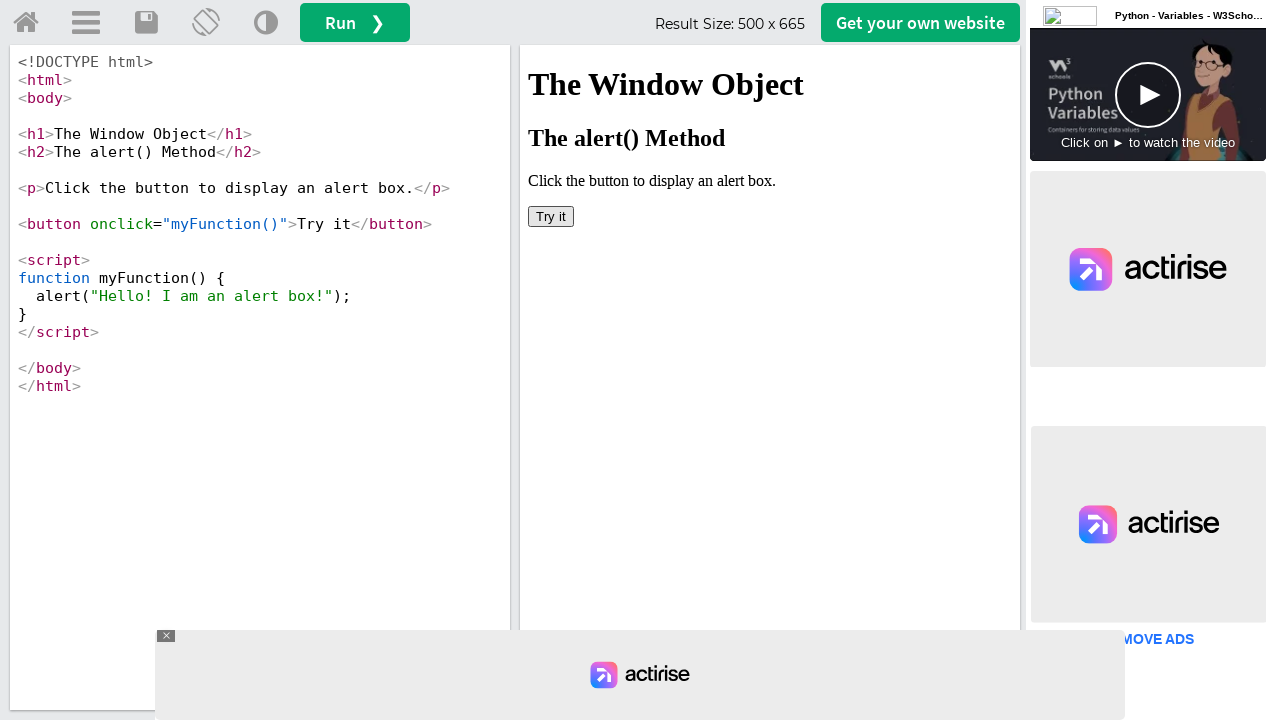

Changed button background color to blue using JavaScript
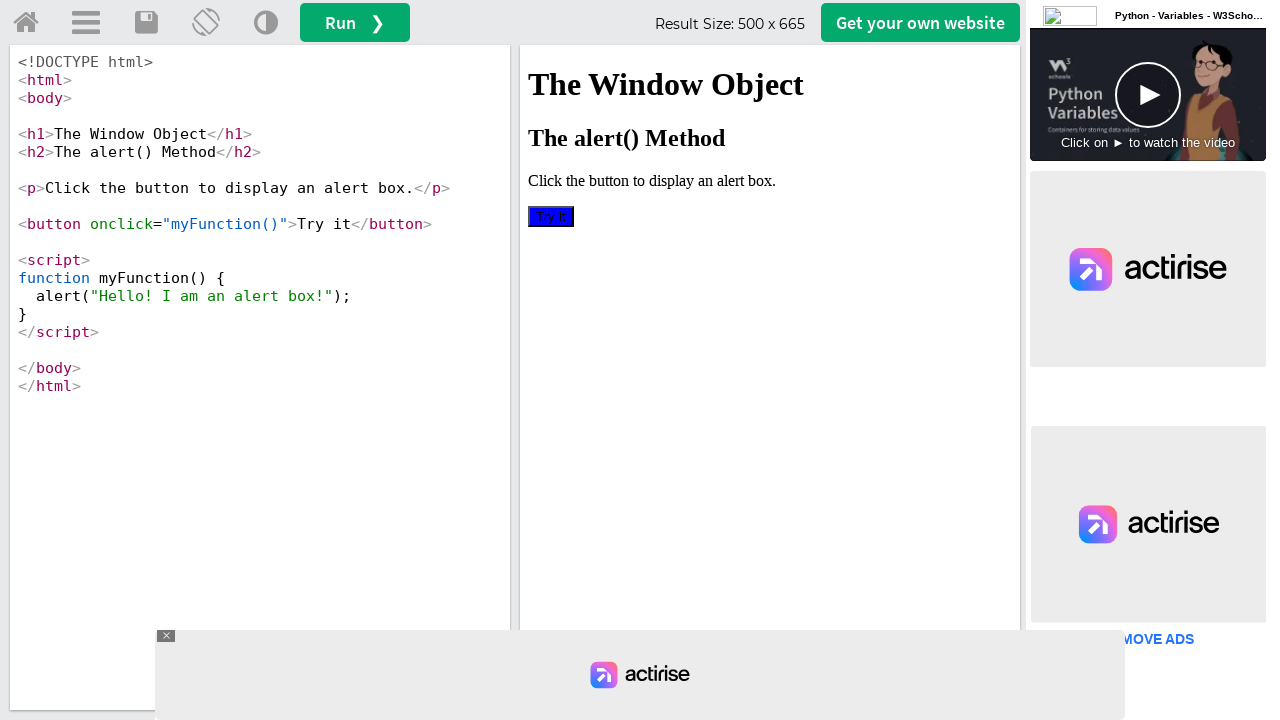

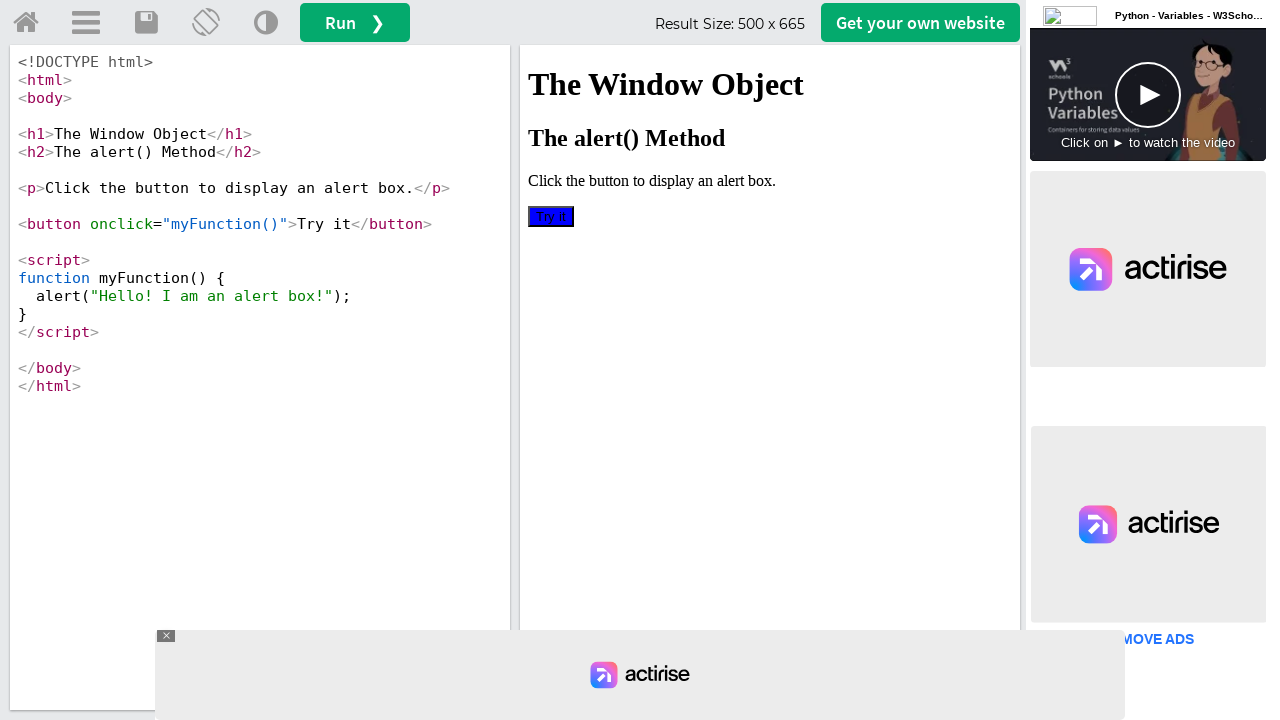